Tests an age calculator form by entering a name and age, then submitting the form to see the result.

Starting URL: https://kristinek.github.io/site/examples/age

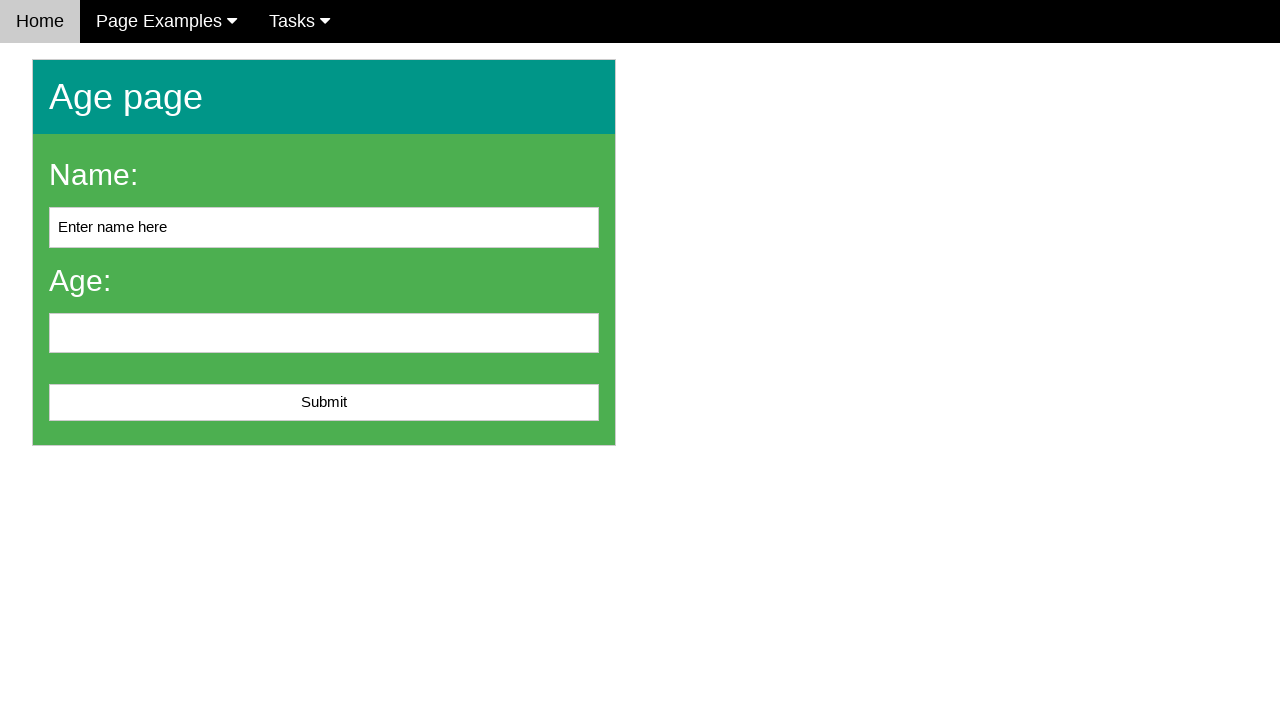

Cleared the name field on #name
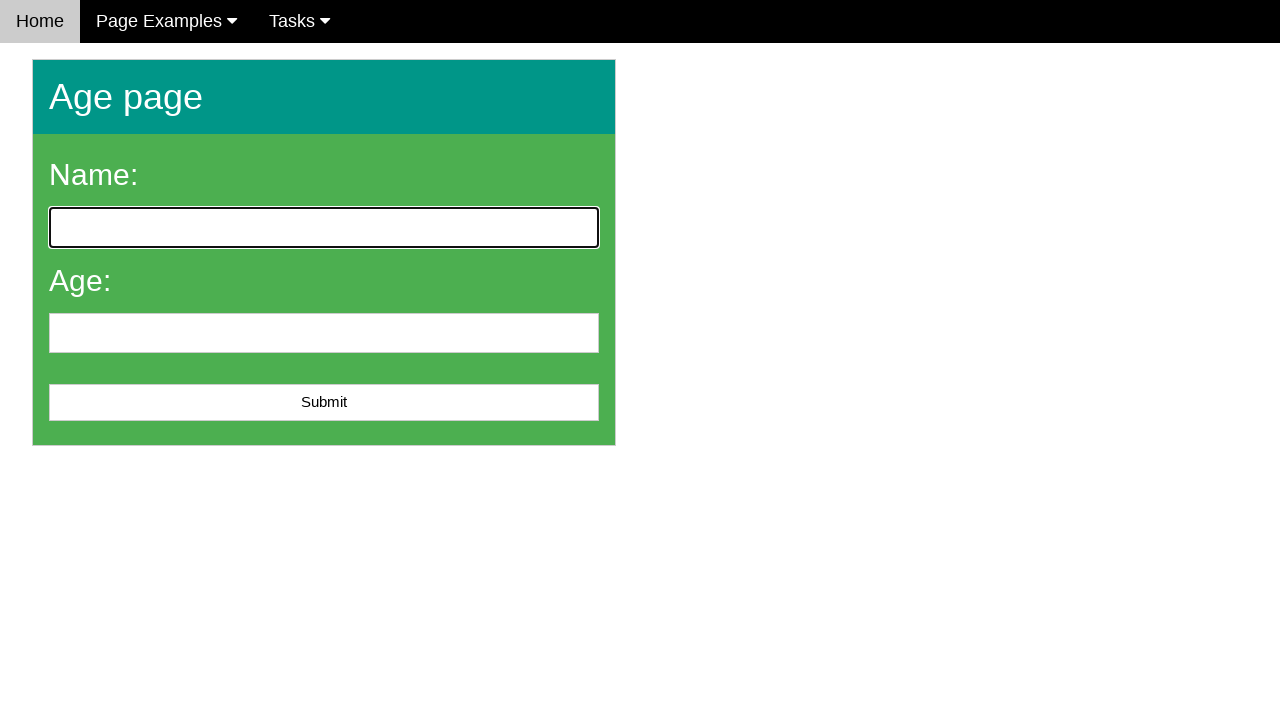

Filled name field with 'John Smith' on #name
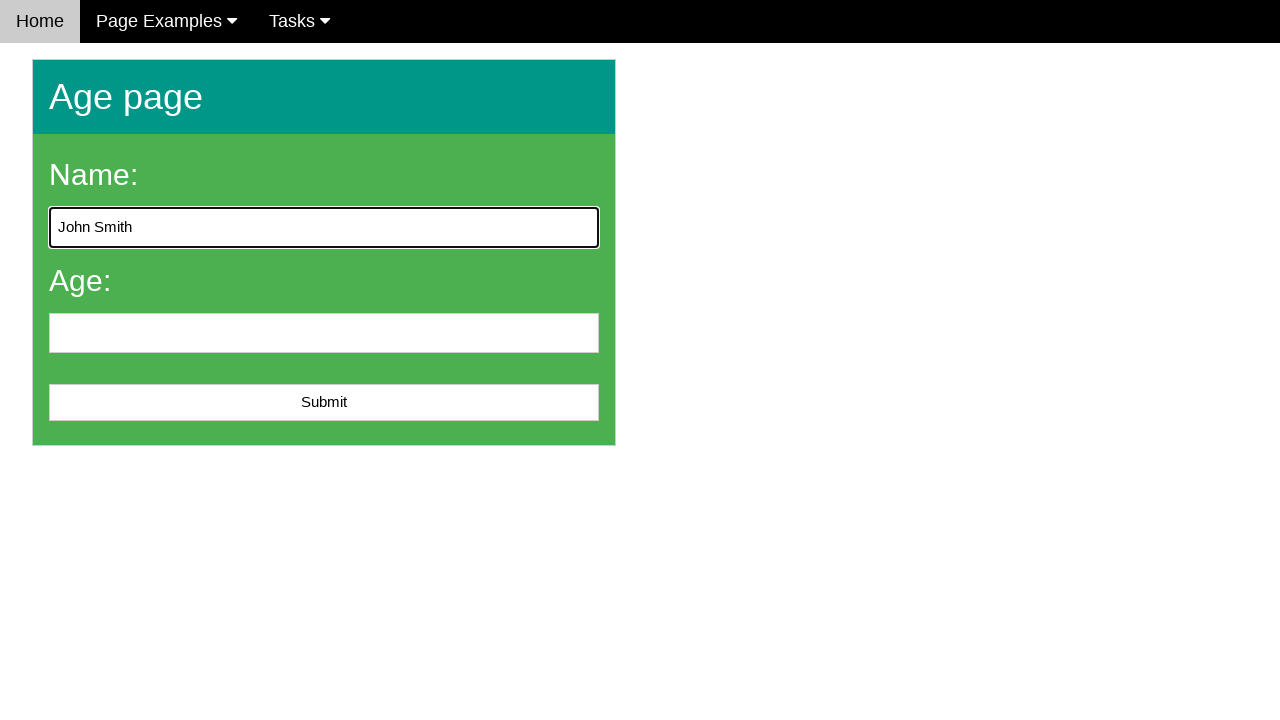

Filled age field with '28' on #age
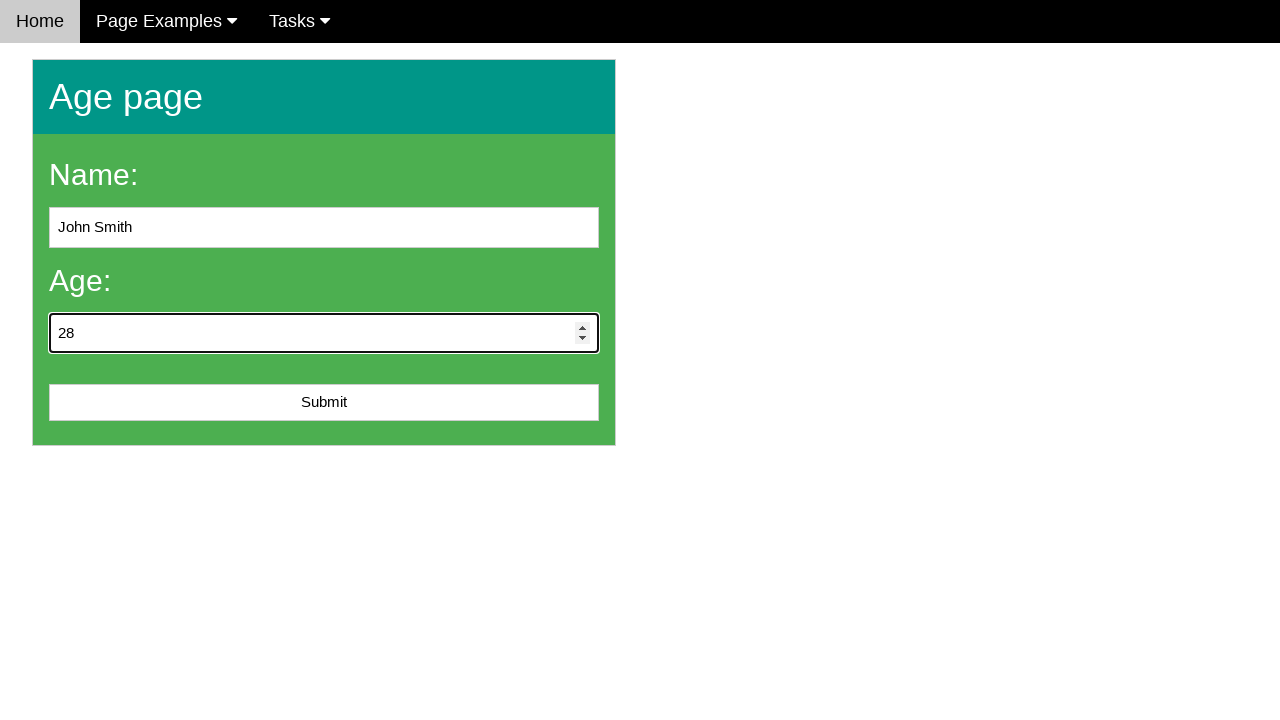

Clicked the submit button at (324, 403) on #submit
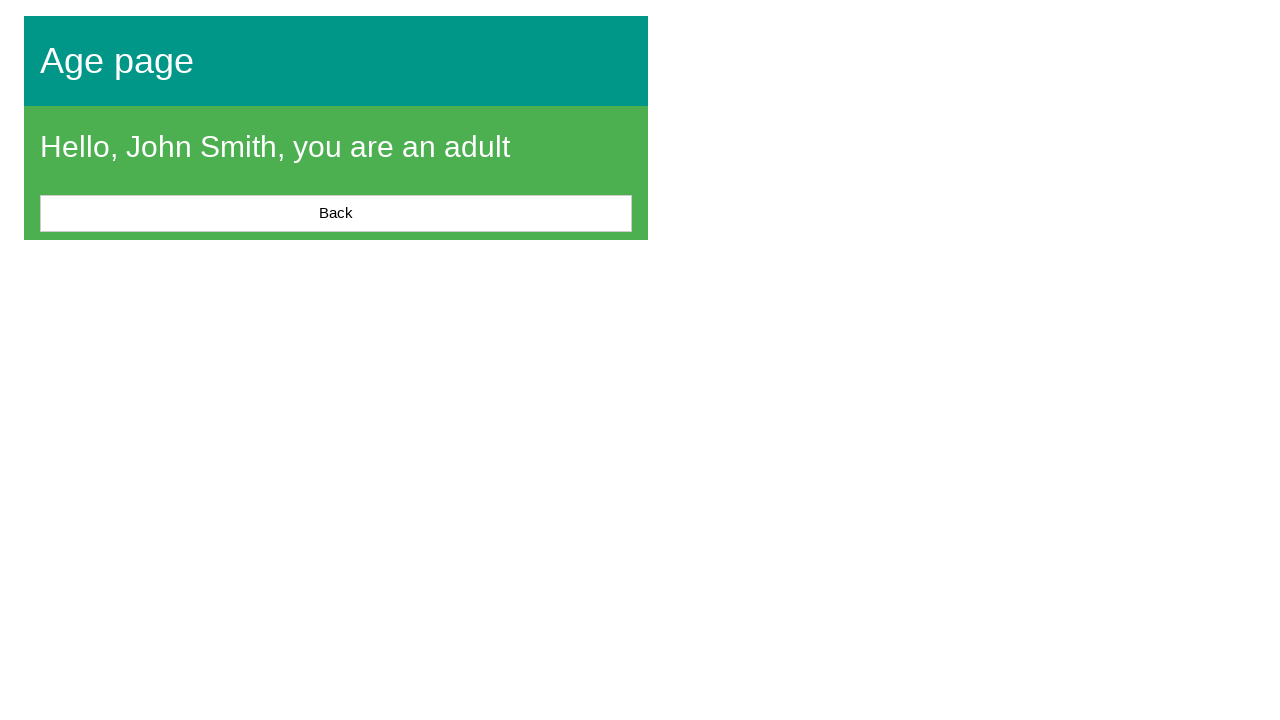

Age calculator result appeared with 'John Smith'
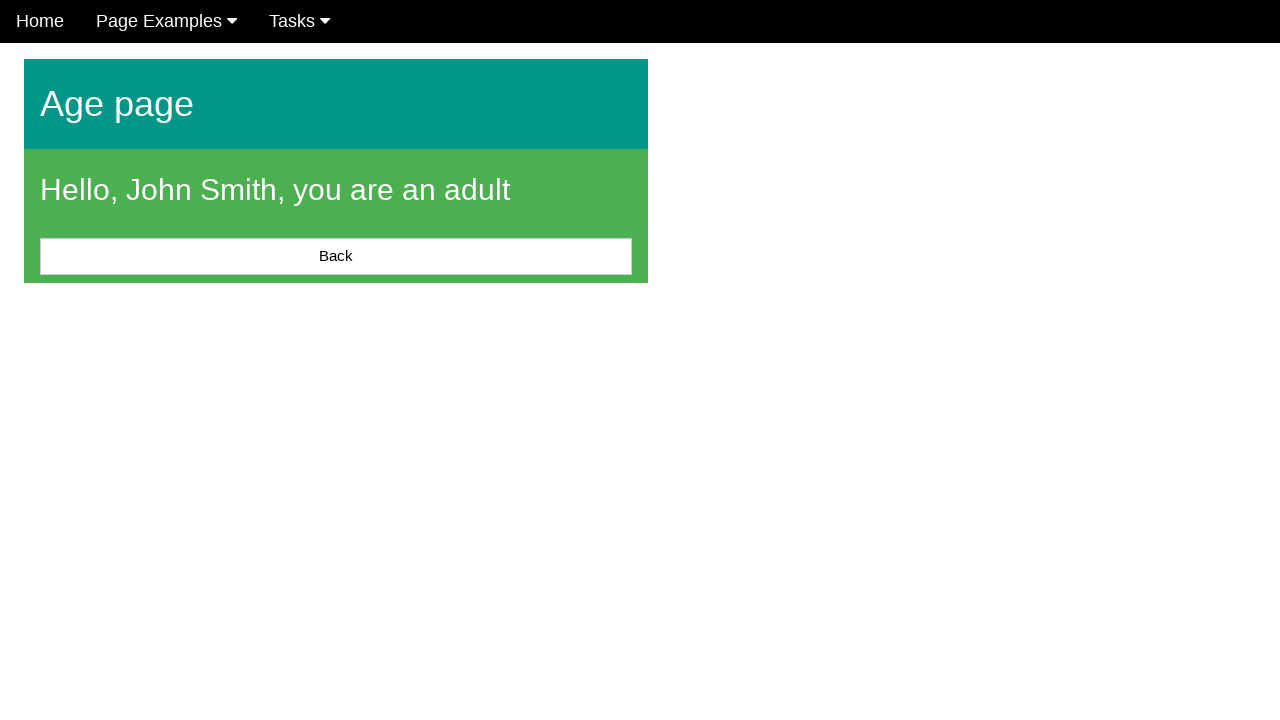

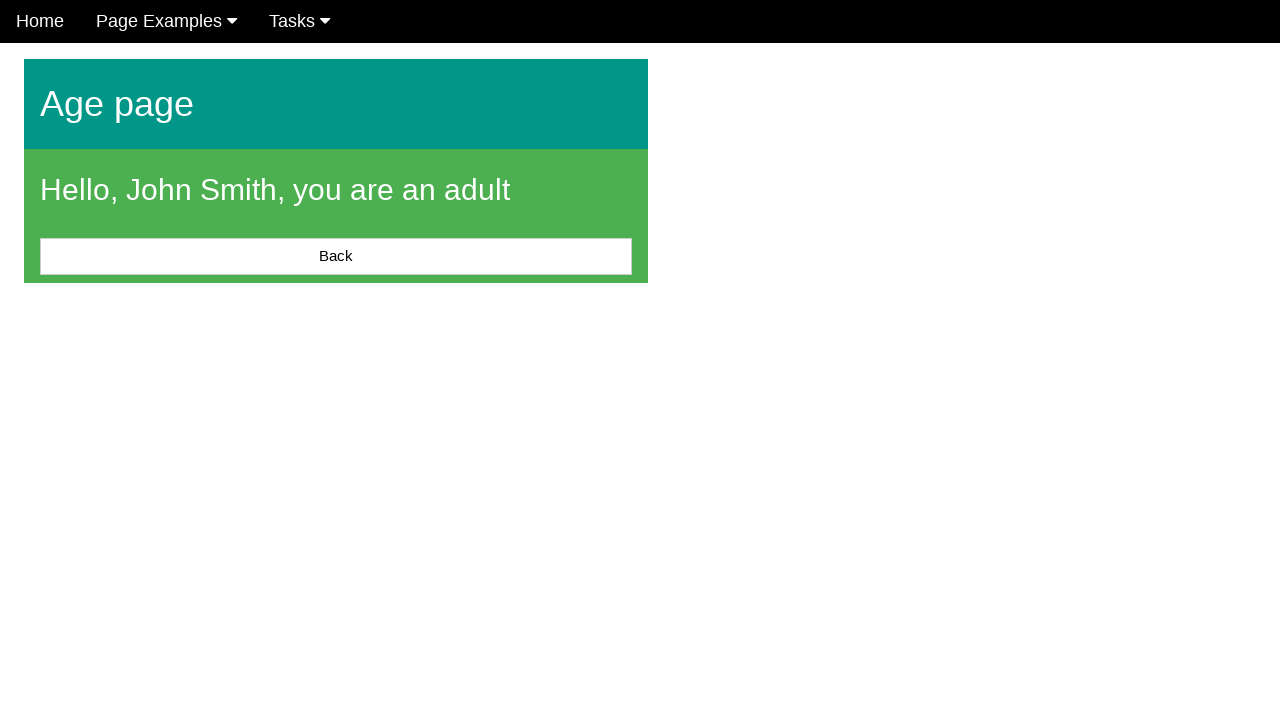